Tests JavaScript alert dialogs on demoqa.com by triggering different types of alerts (standard alert, timer alert, confirm dialog, and prompt dialog) and handling them with dismiss/accept actions.

Starting URL: https://demoqa.com/alerts

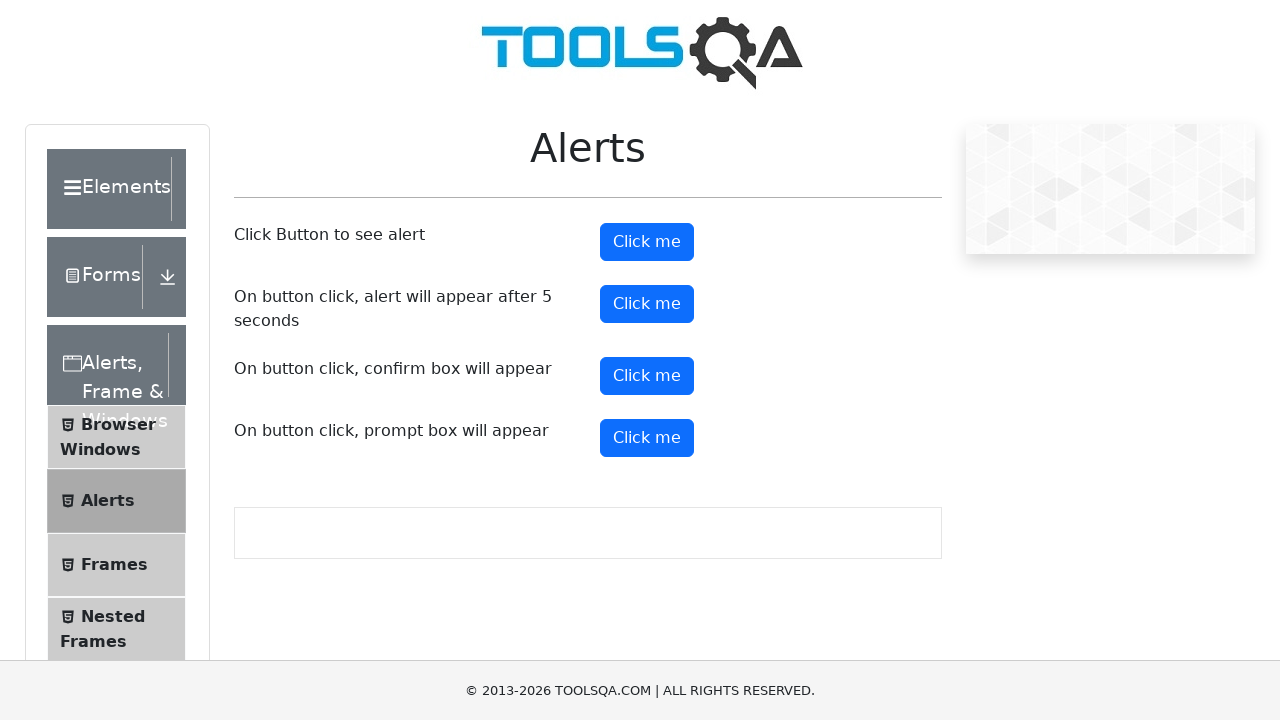

Triggered standard alert dialog and dismissed it at (647, 242) on #alertButton
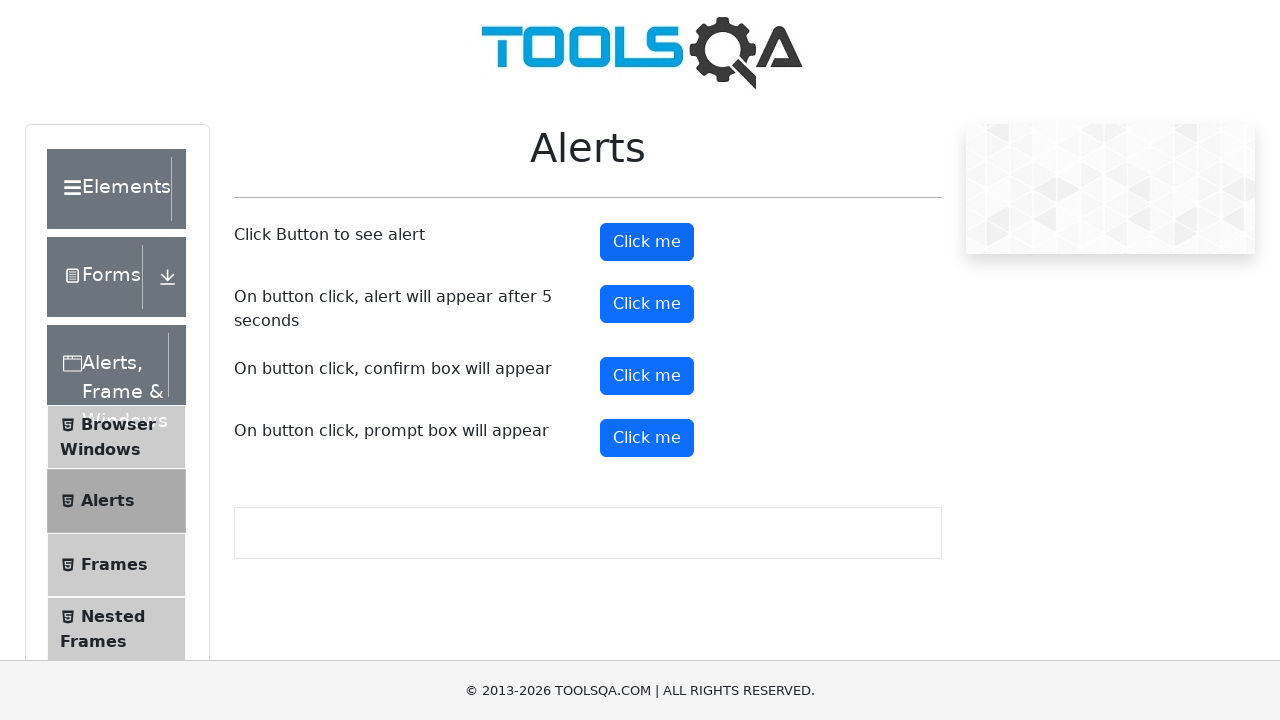

Clicked timer alert button at (647, 304) on #timerAlertButton
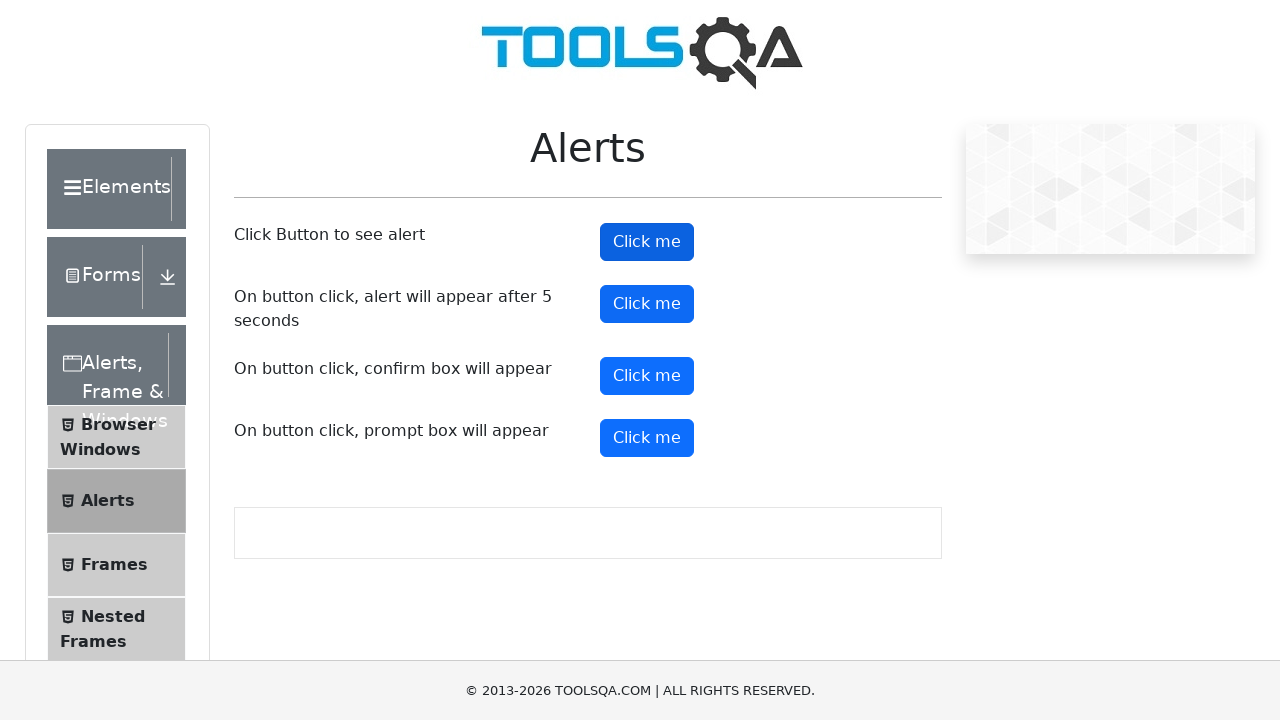

Waited for timer alert to appear and dismissed it
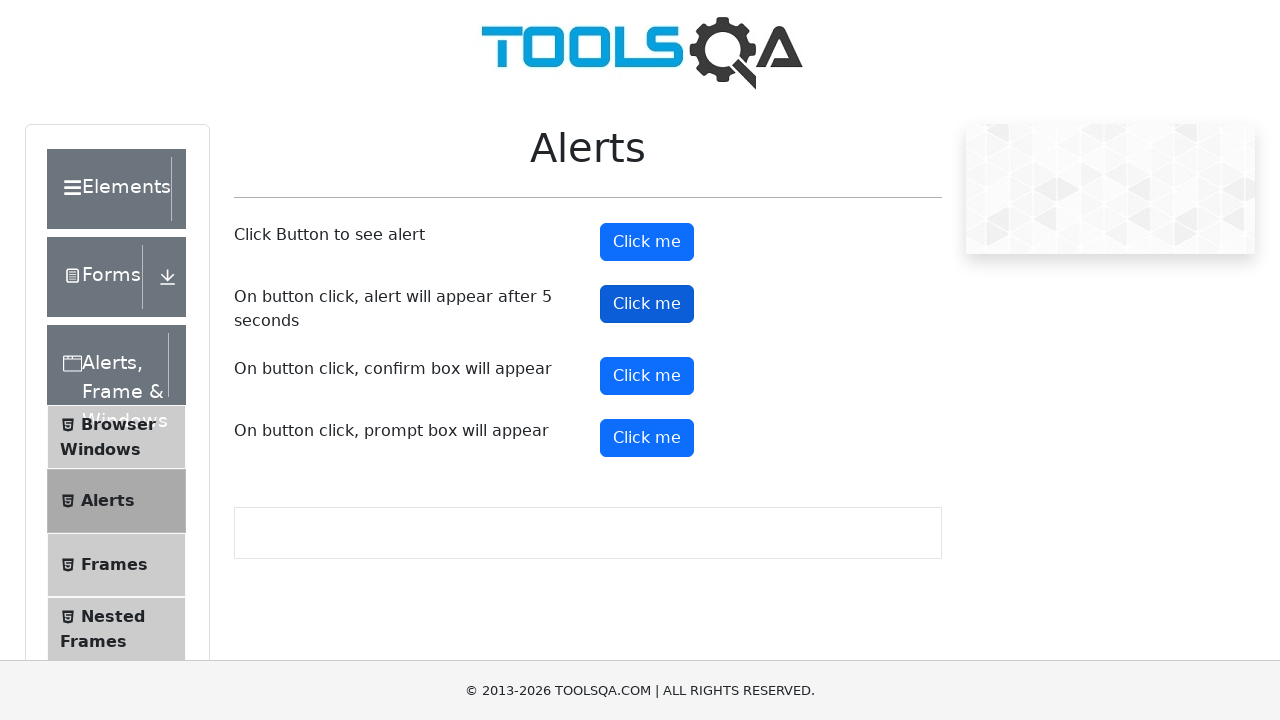

Triggered confirm dialog and dismissed it at (647, 376) on #confirmButton
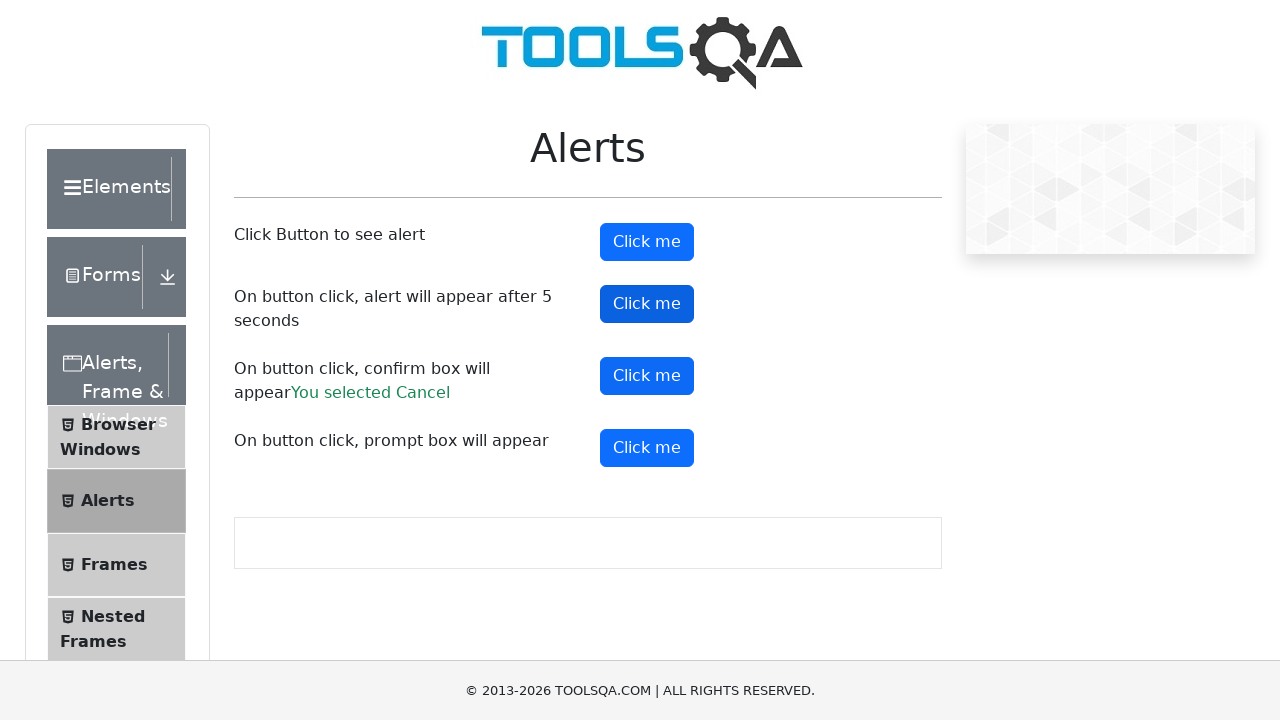

Triggered prompt dialog and accepted with 'some text' at (647, 448) on #promtButton
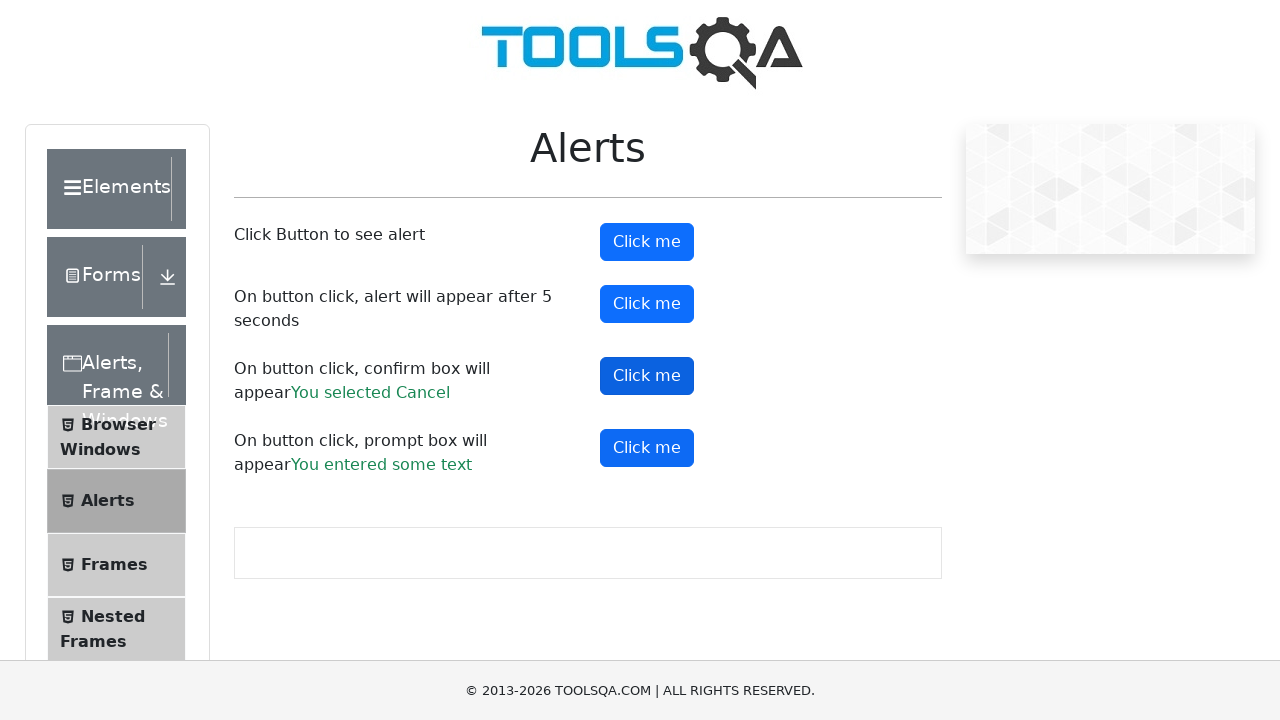

Prompt result element loaded on page
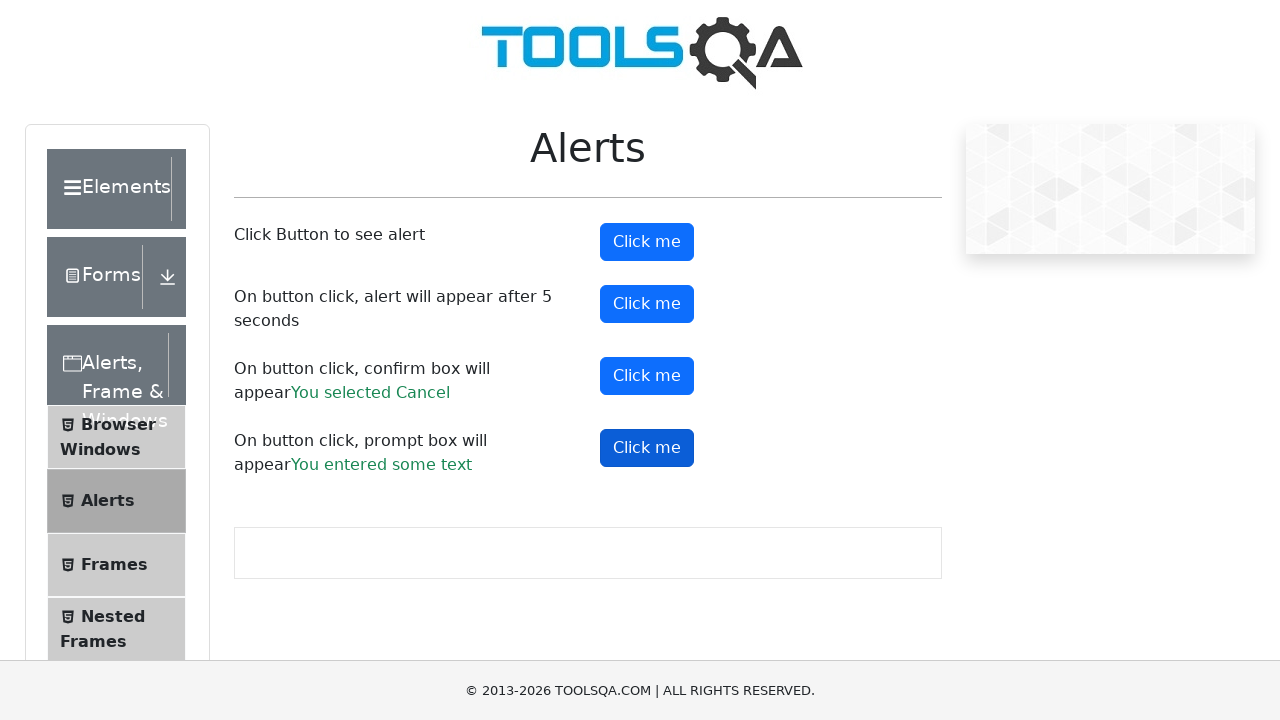

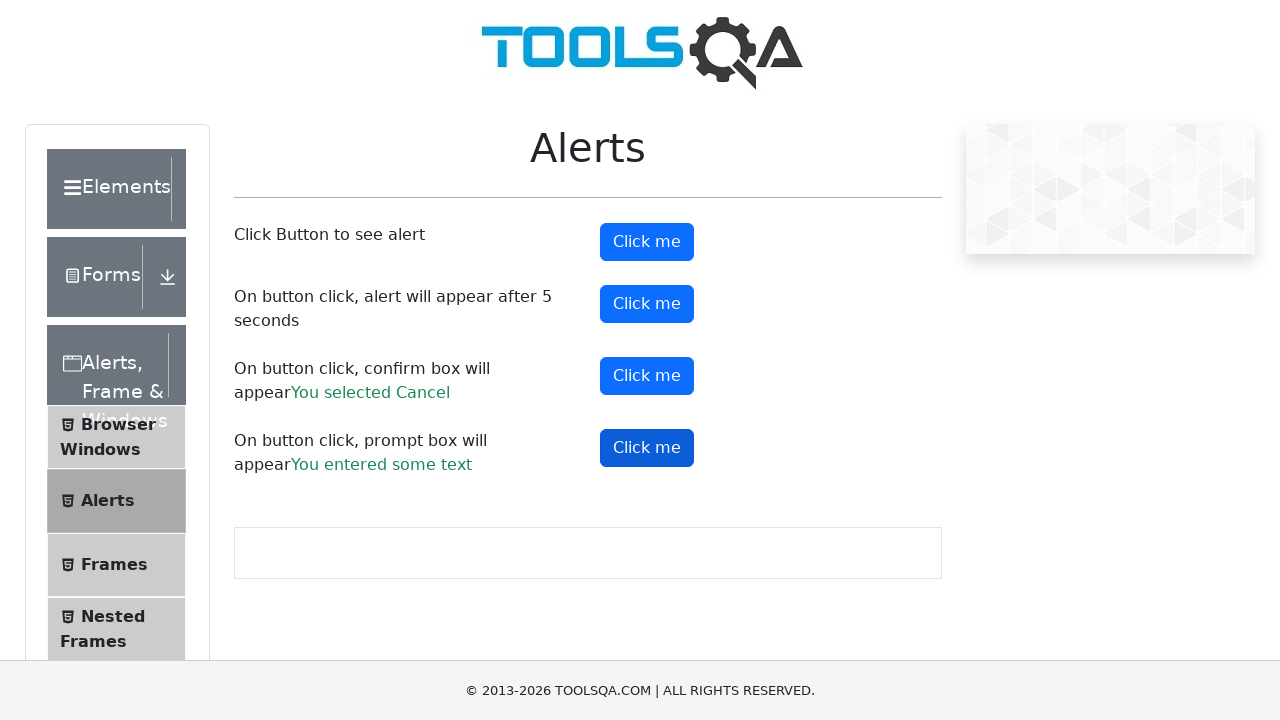